Tests dropdown selection using value attribute in a classic select element

Starting URL: https://demoqa.com/select-menu

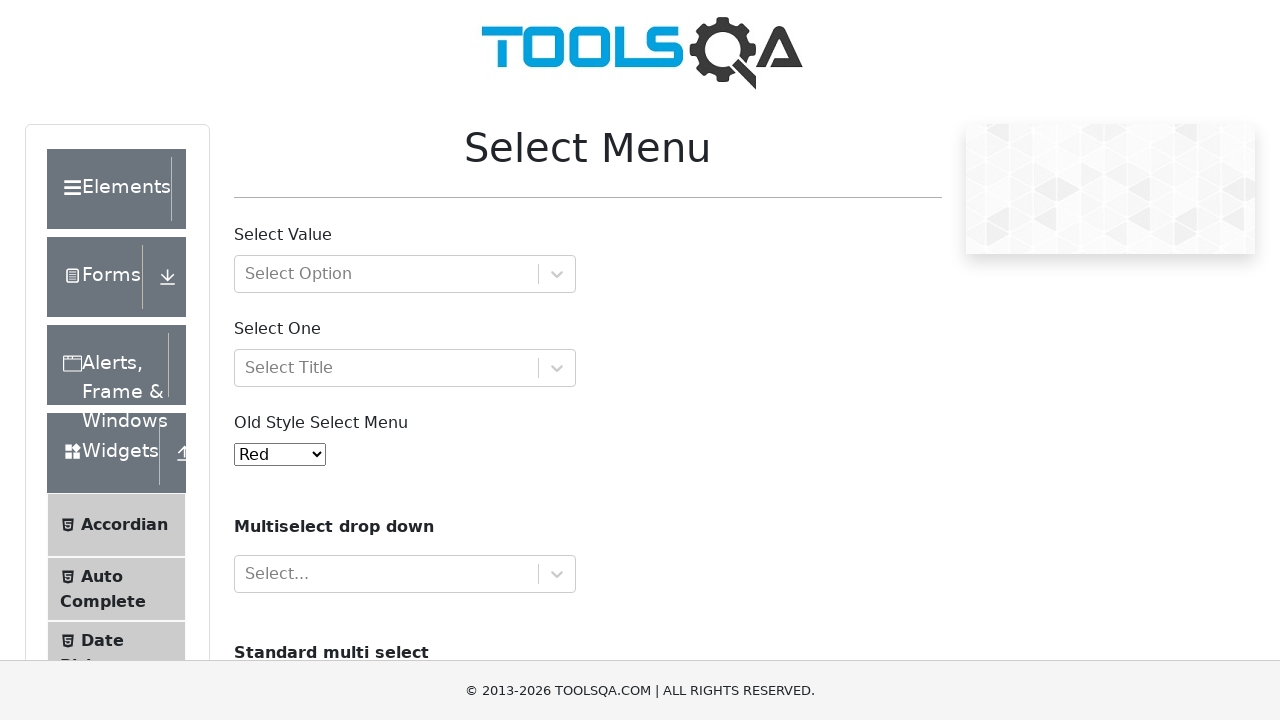

Located classic select dropdown element with id 'oldSelectMenu'
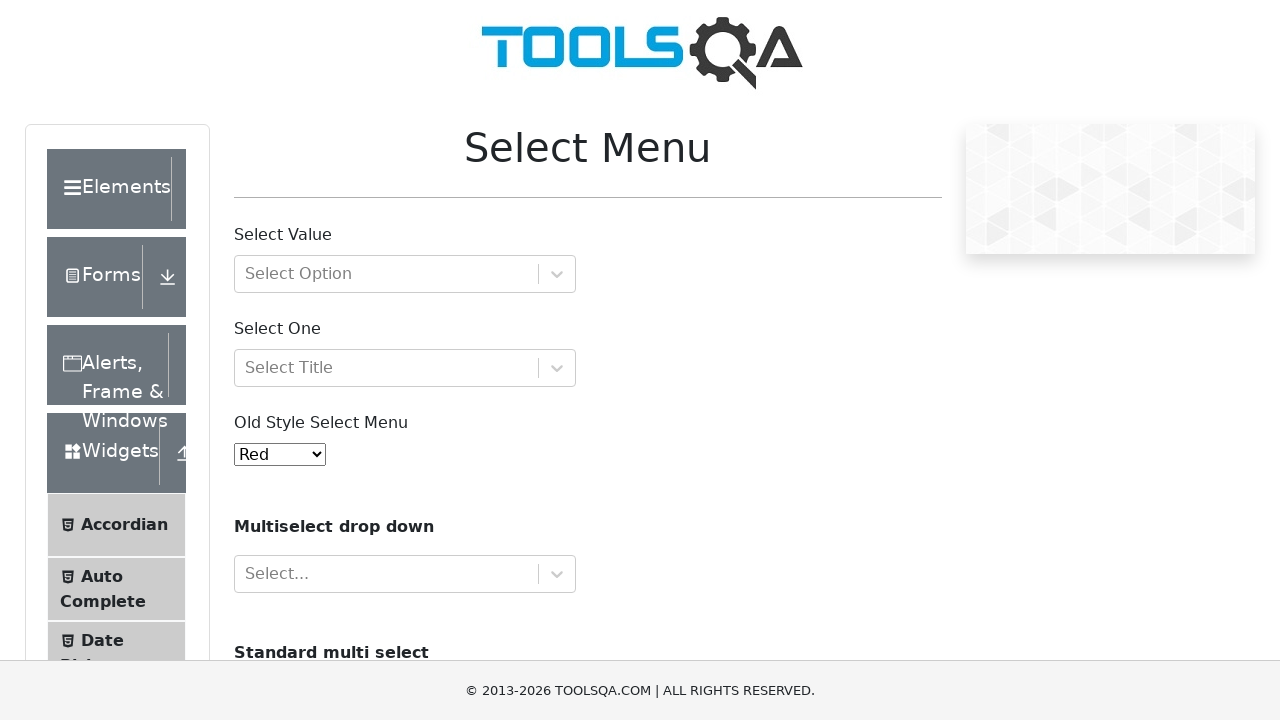

Selected option with value '1' from dropdown on #oldSelectMenu
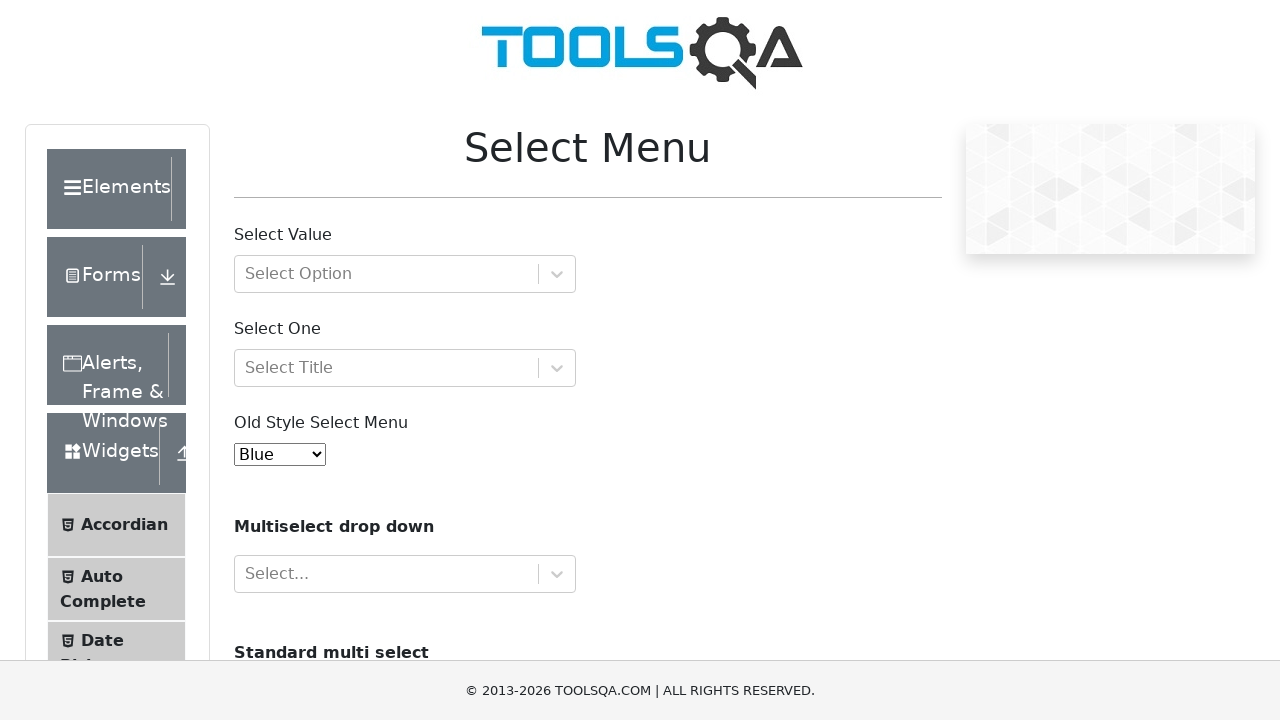

Selected option with value '5' from dropdown on #oldSelectMenu
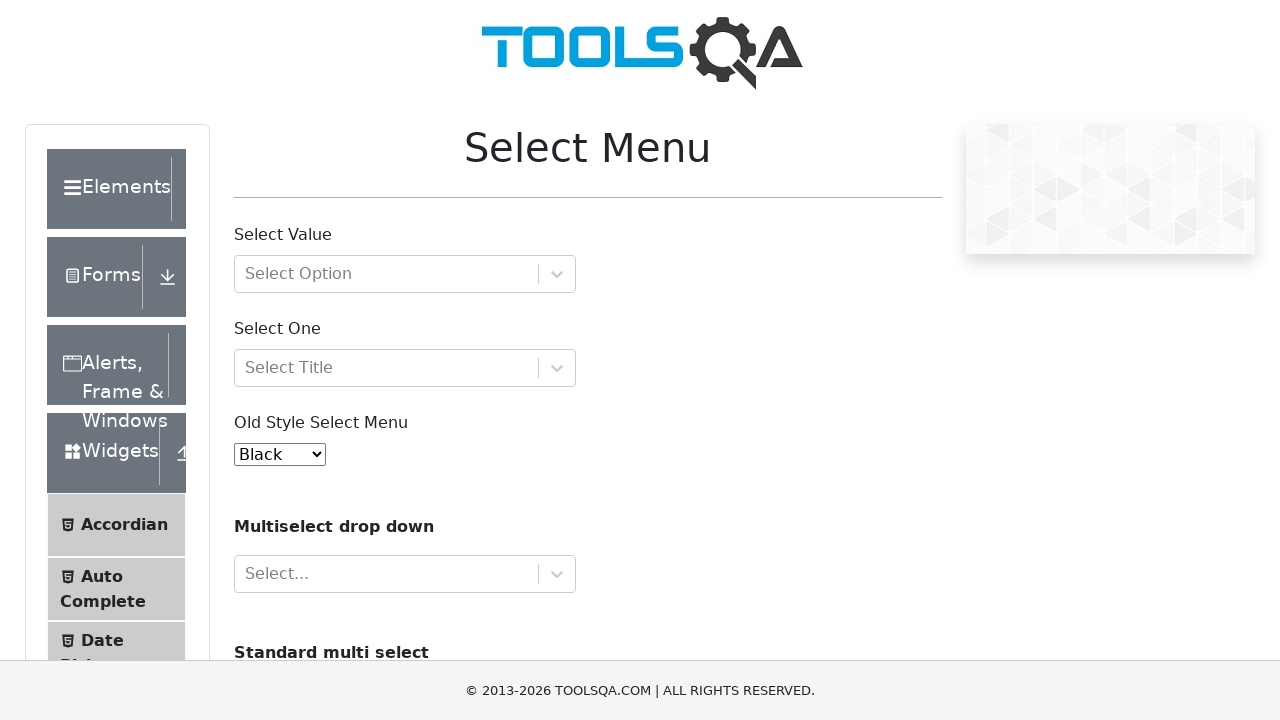

Selected option with value 'red' from dropdown on #oldSelectMenu
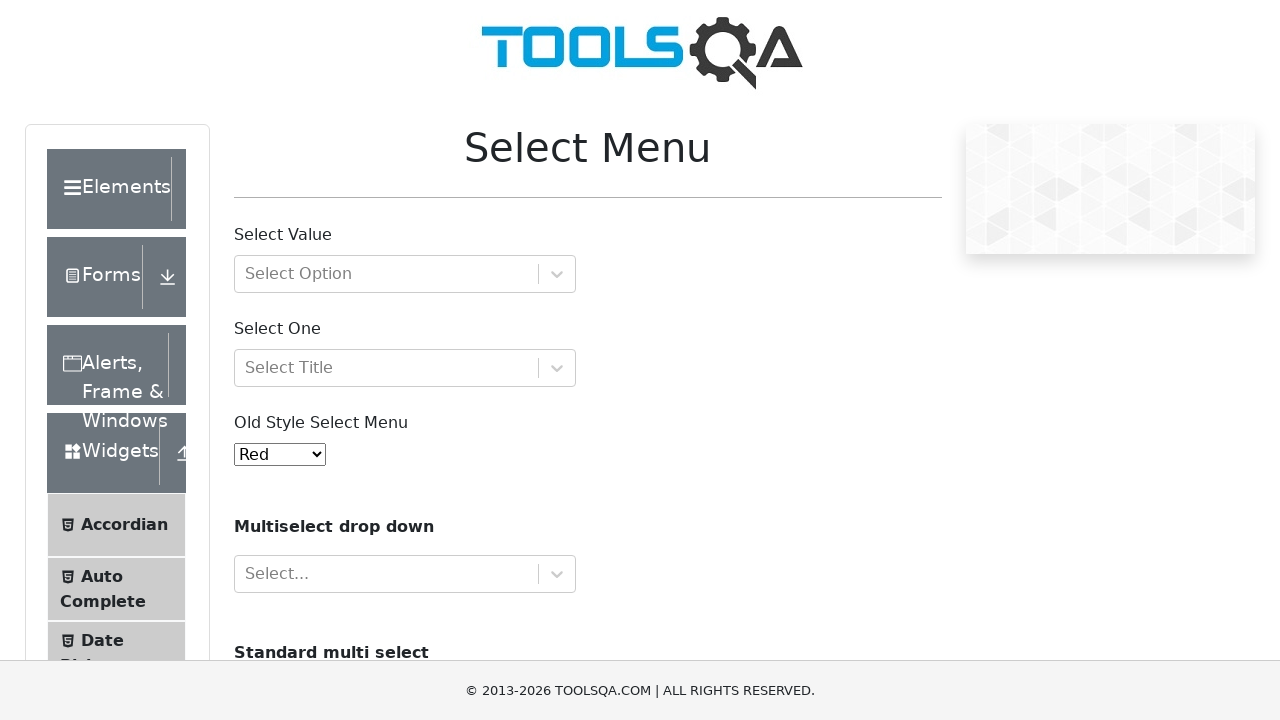

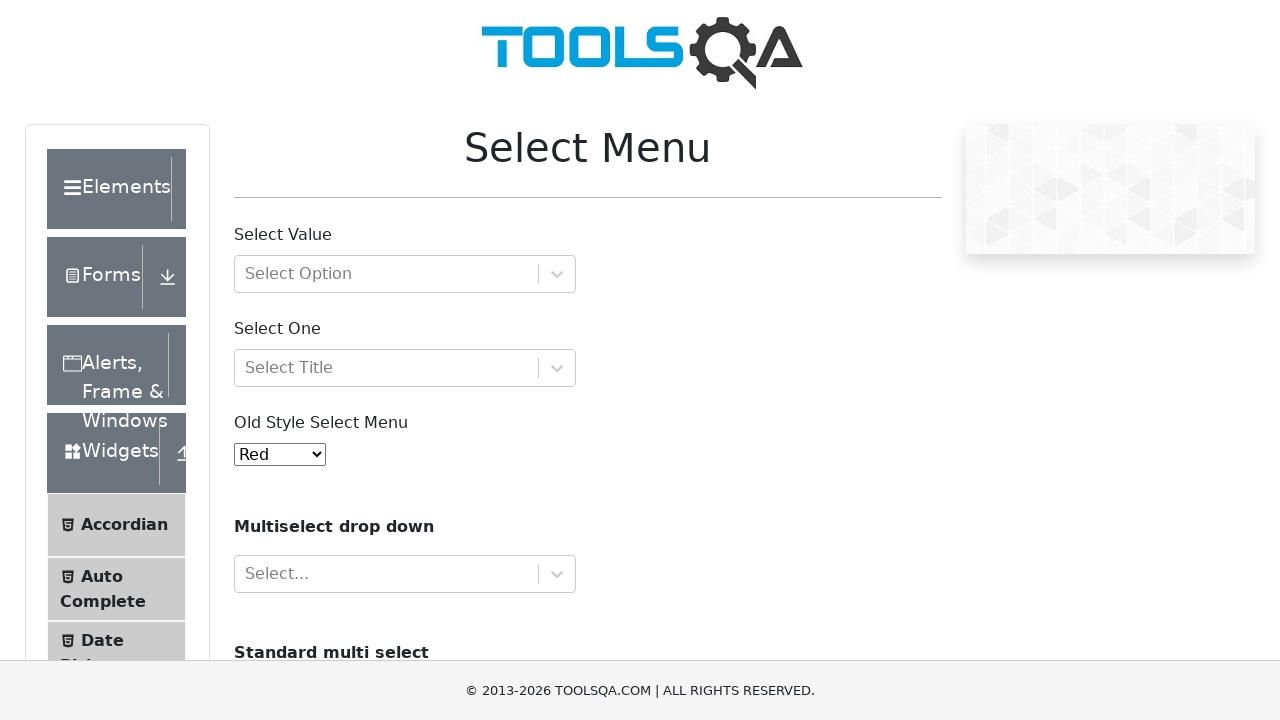